Navigates to the Top Lists page and verifies the H2 header text displays "Top Rated"

Starting URL: https://www.99-bottles-of-beer.net/

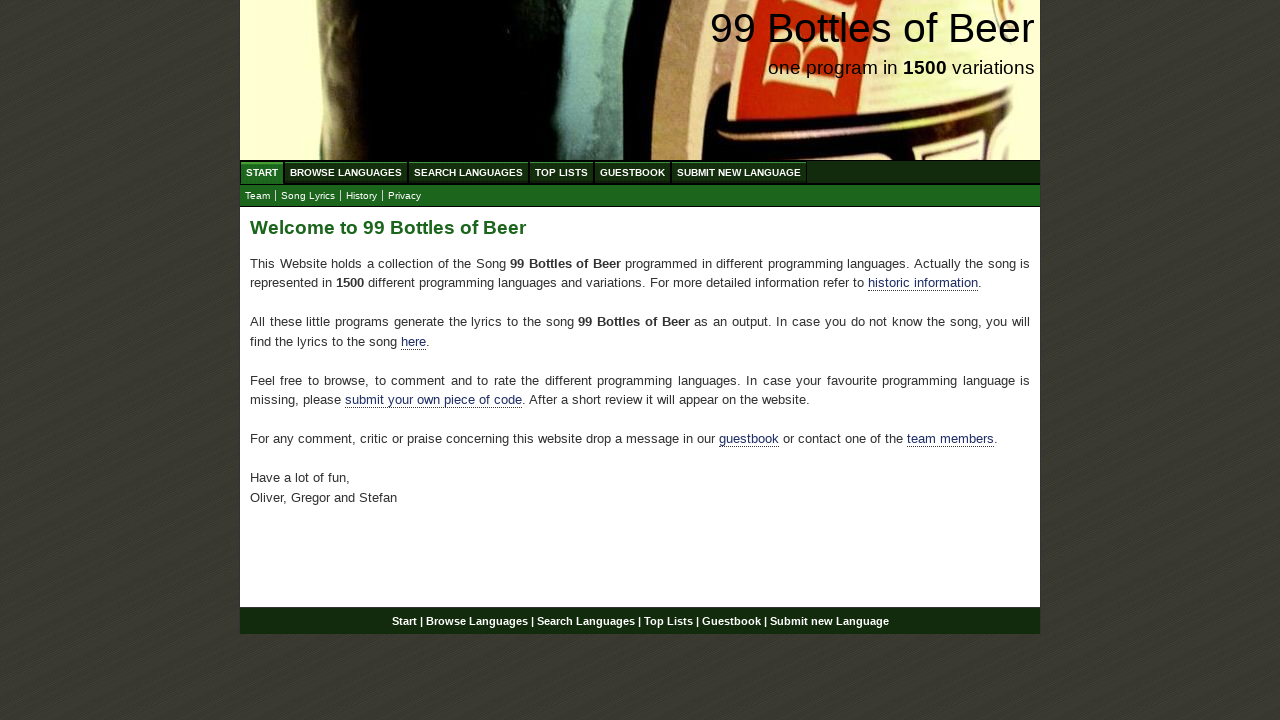

Clicked on Top Lists menu item at (562, 172) on xpath=//ul[@id='menu']//a[text()='Top Lists']
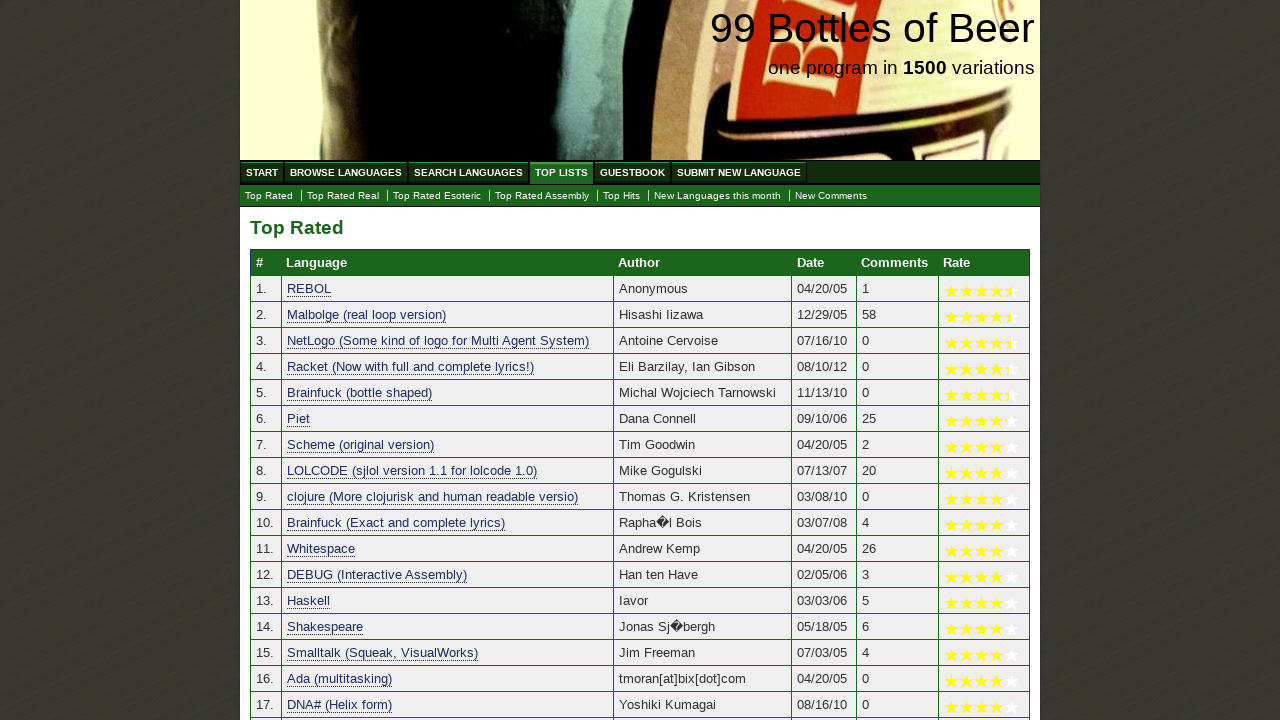

H2 header loaded on Top Lists page
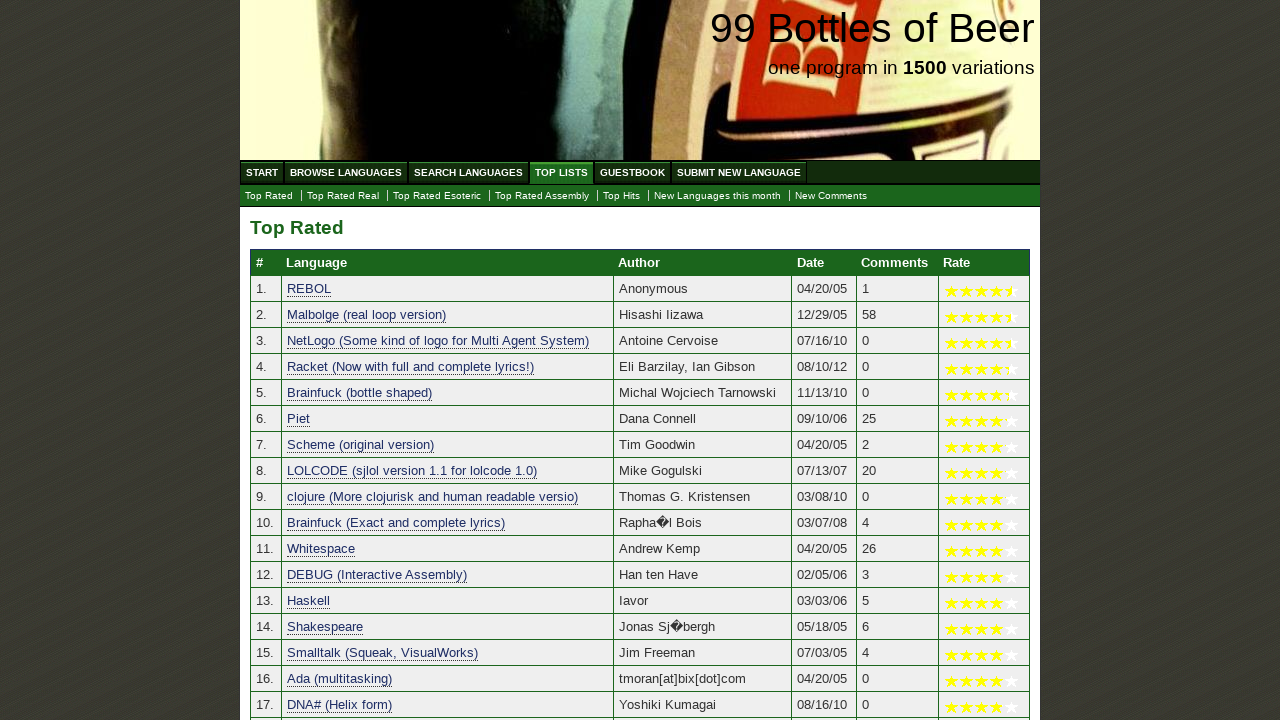

Verified H2 header text displays 'Top Rated'
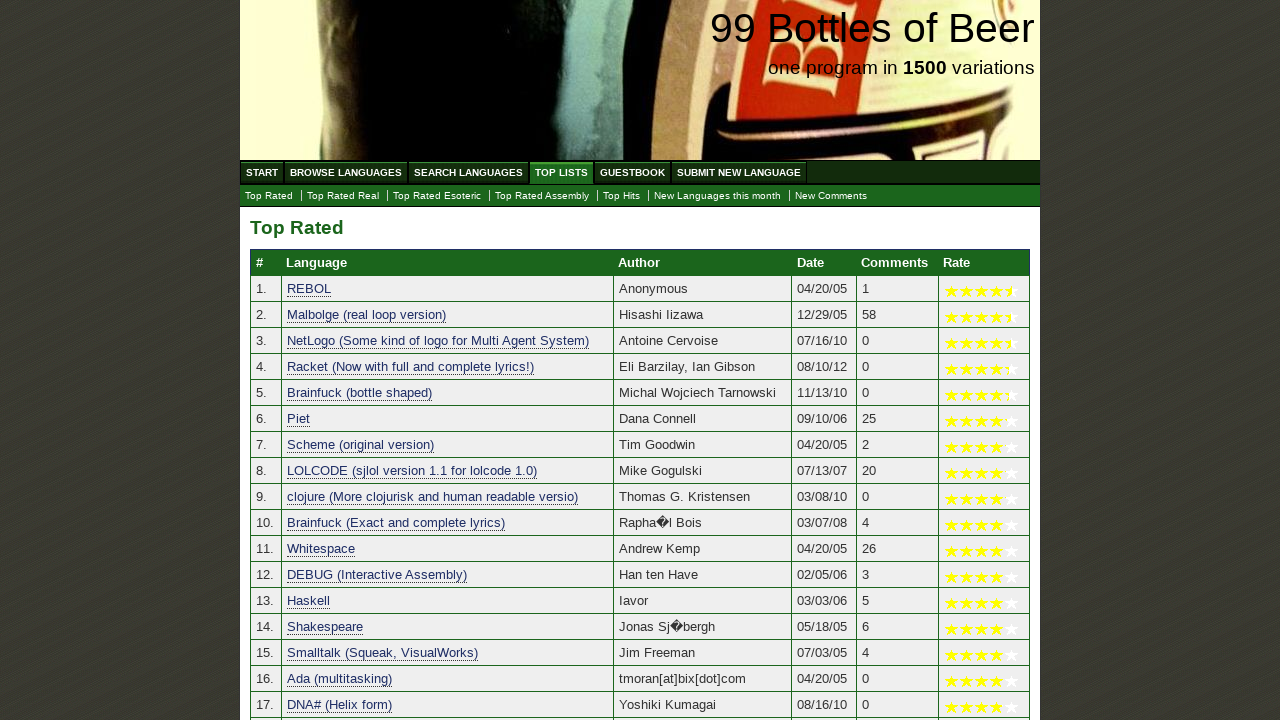

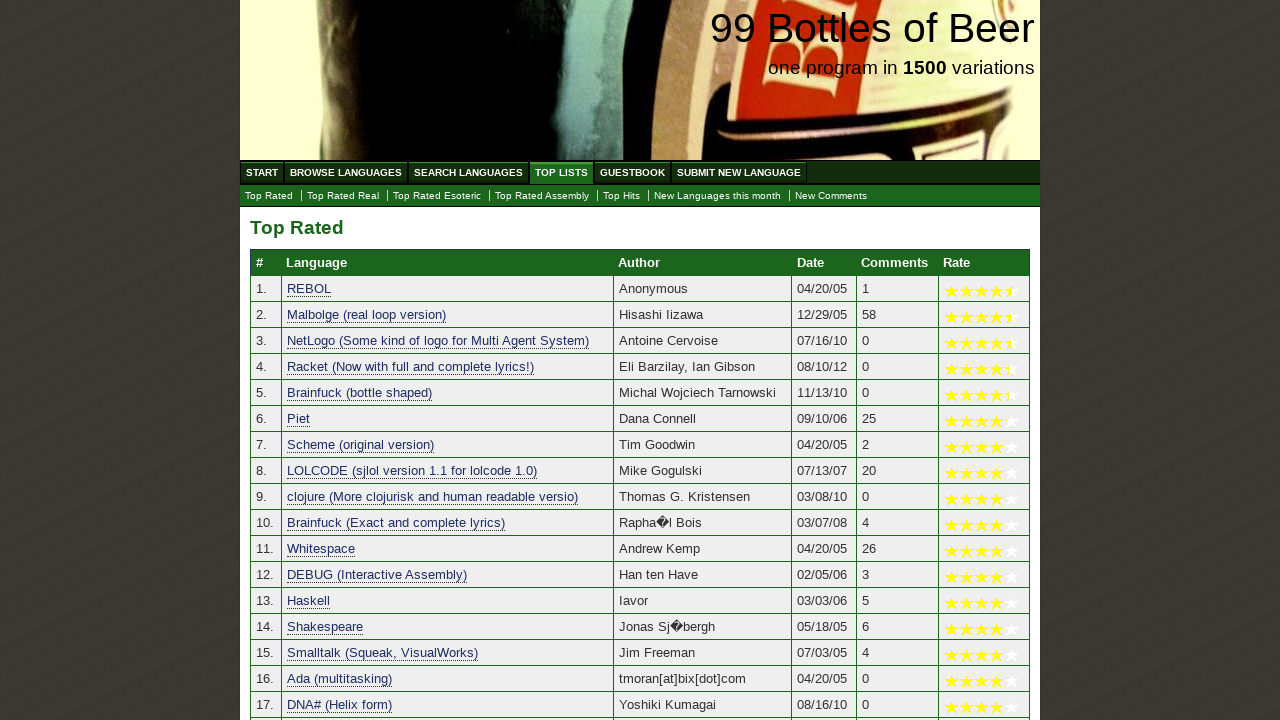